Tests wait functionality by clicking a button and waiting for a paragraph element to appear on the page

Starting URL: https://testeroprogramowania.github.io/selenium/wait2.html

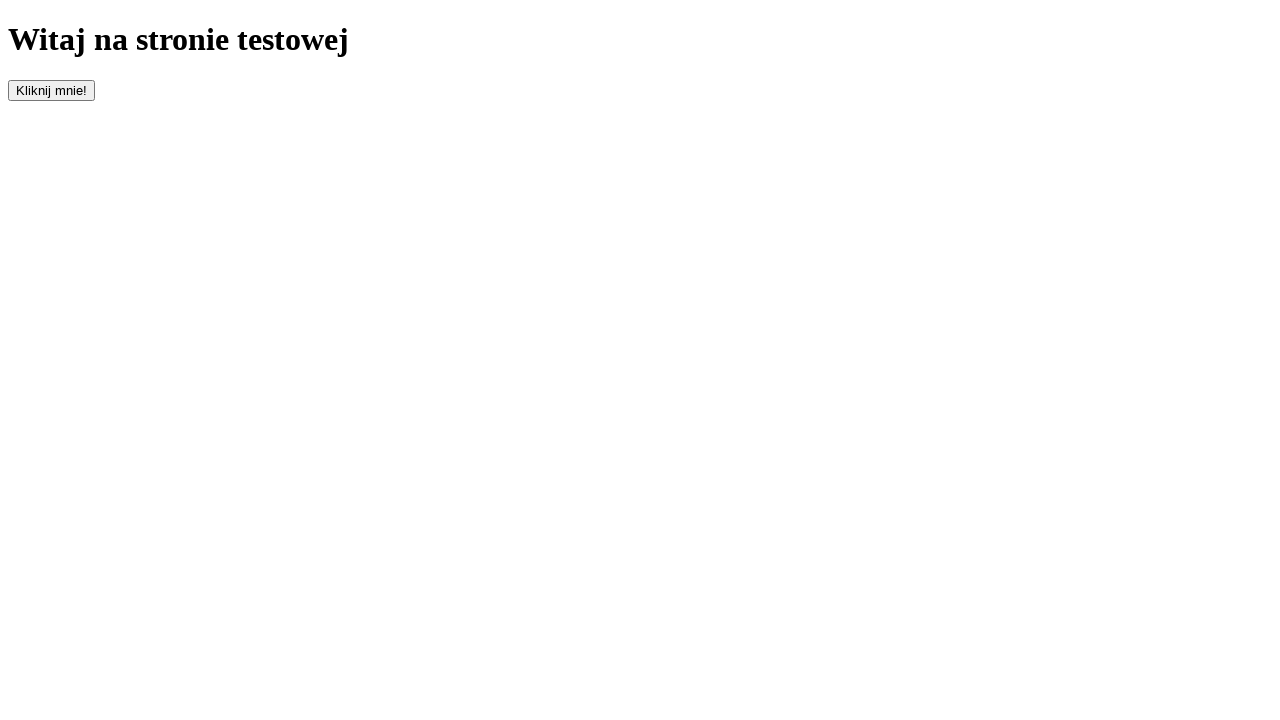

Navigated to wait2.html test page
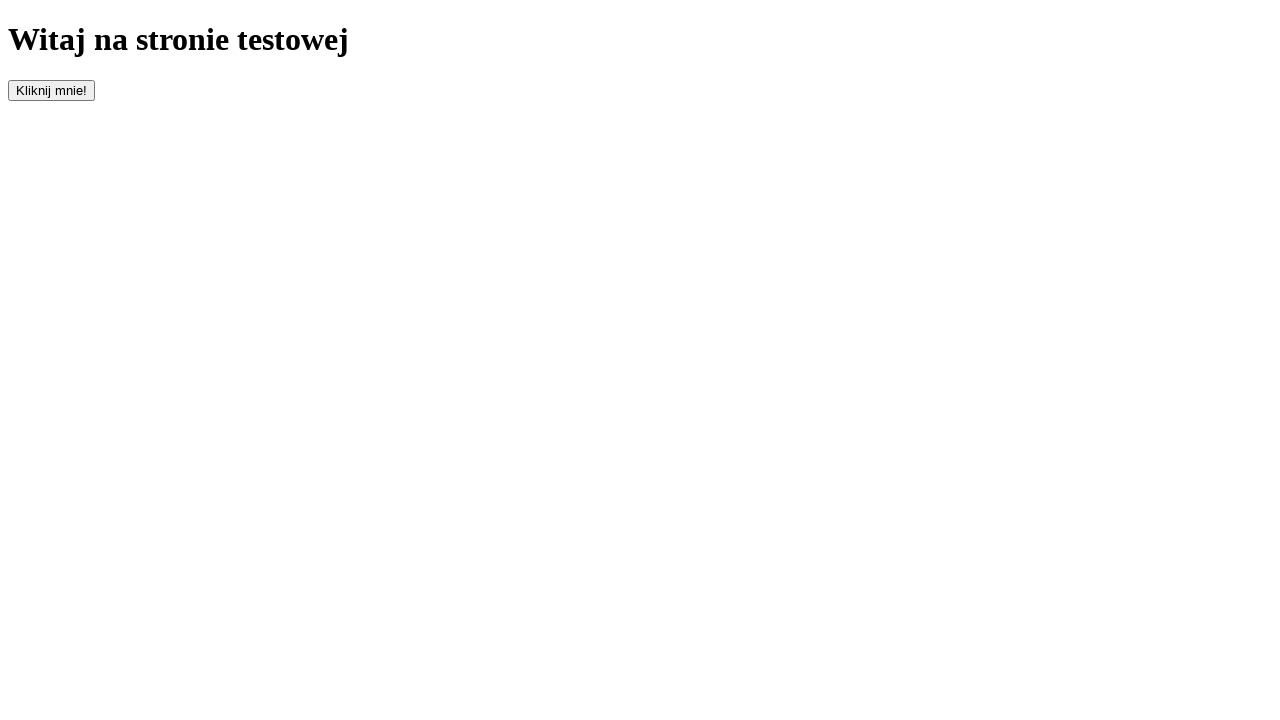

Clicked the button with ID 'clickOnMe' at (52, 90) on #clickOnMe
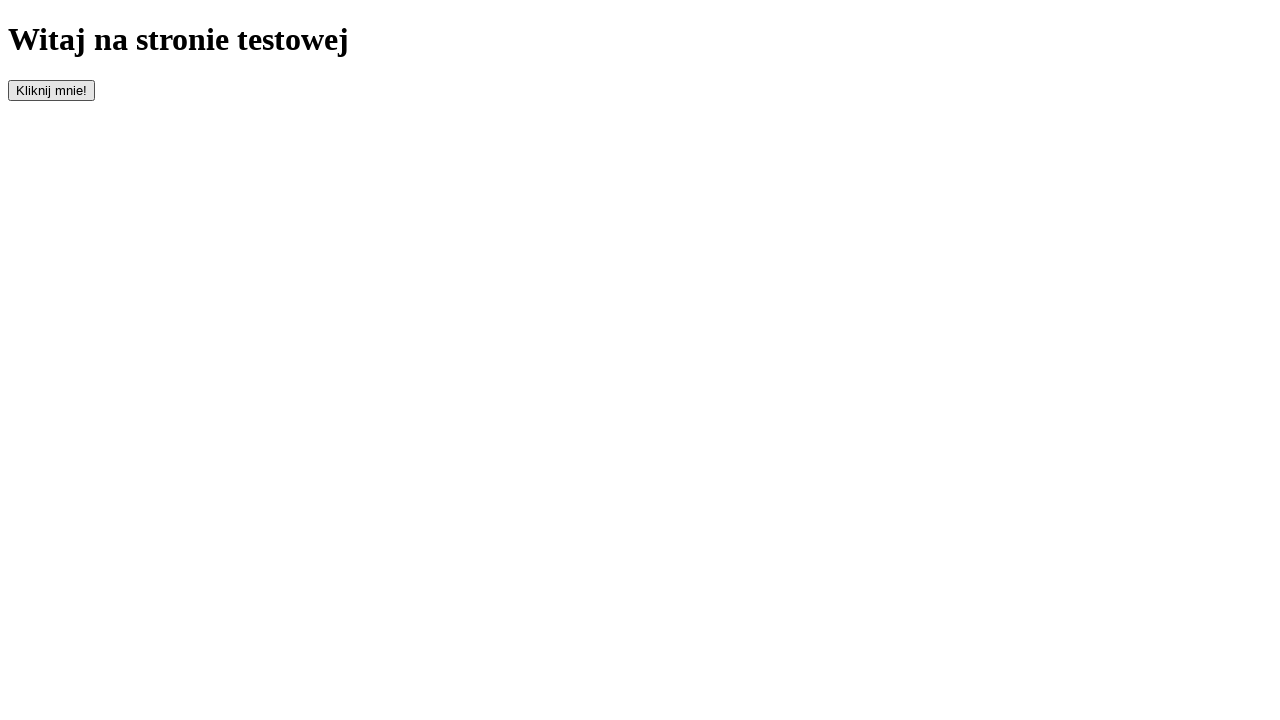

Waited for paragraph element to appear on the page
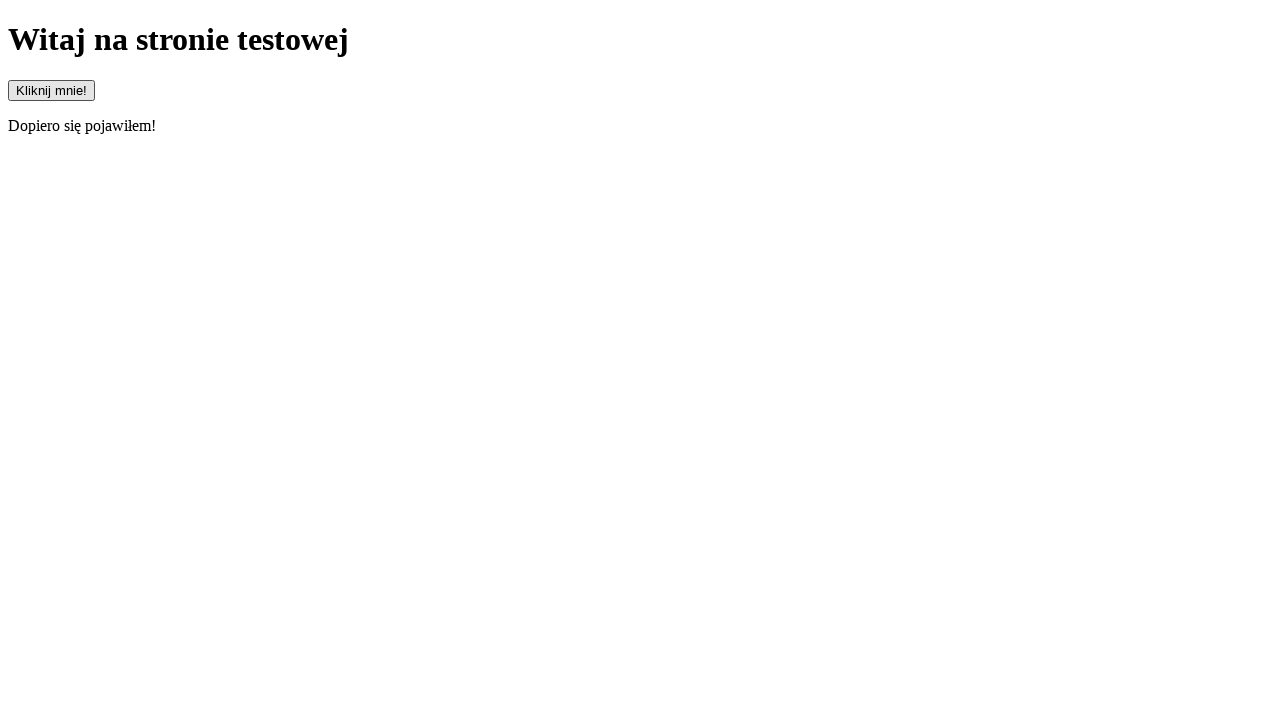

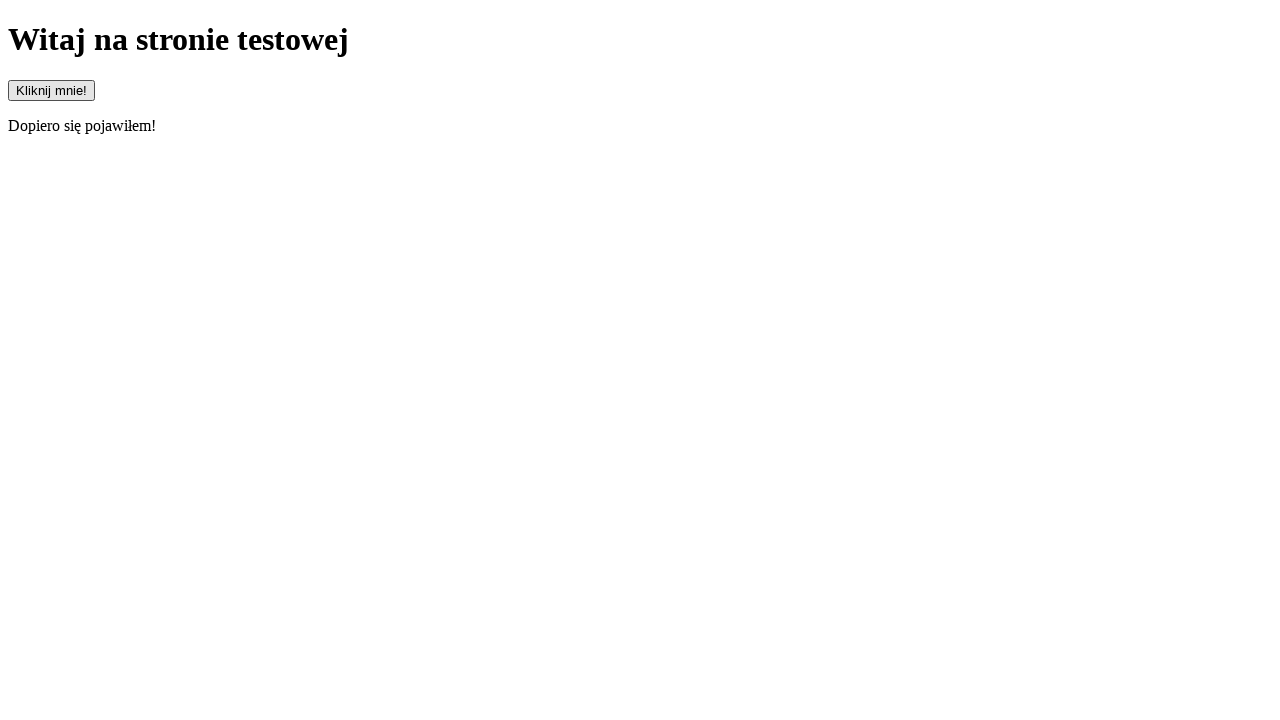